Navigates to GreensTech selenium course page, clicks on RPA Training link, performs right-click and keyboard navigation on context menu

Starting URL: http://greenstech.in/selenium-course-content.html

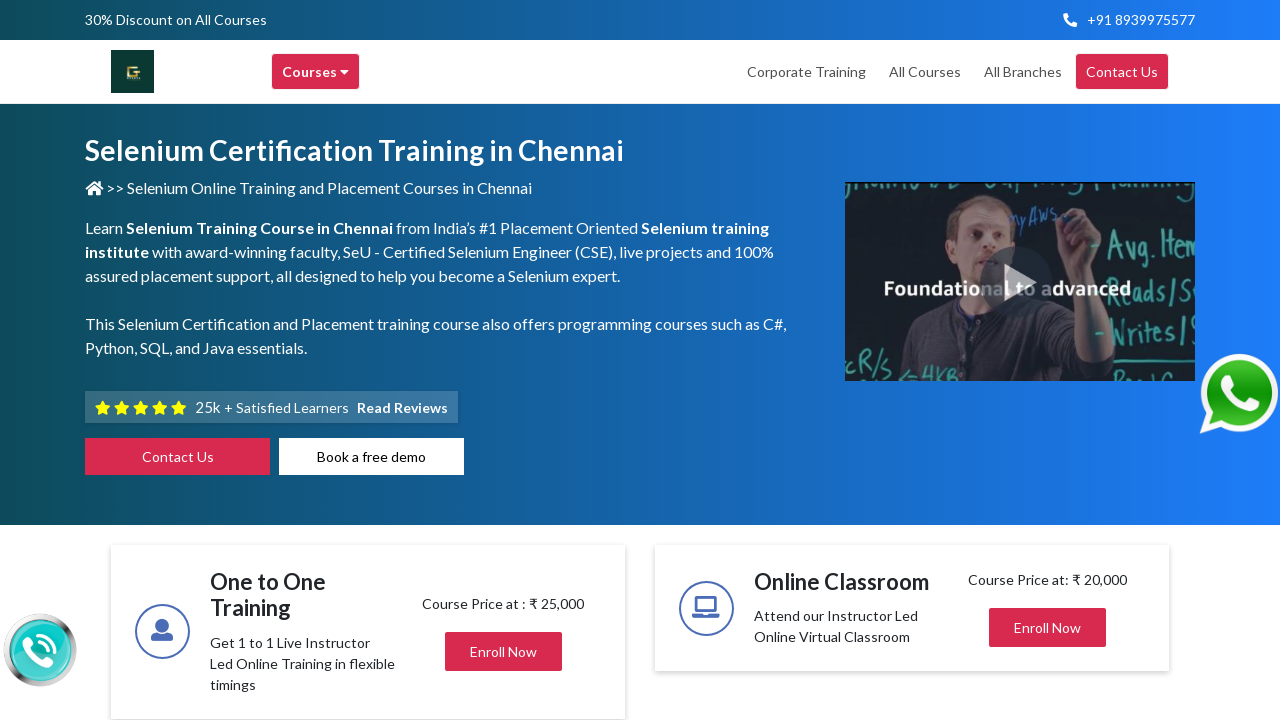

Navigated to GreensTech Selenium course content page
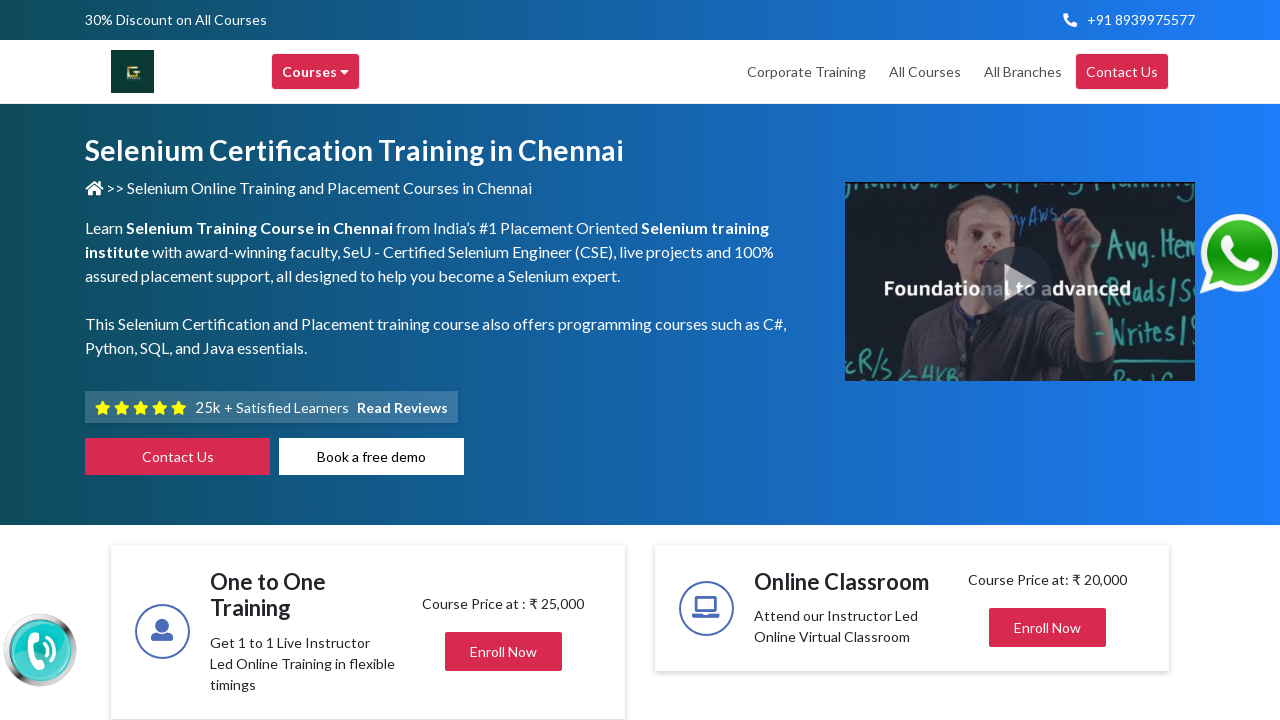

Clicked on RPA Training link at (594, 361) on xpath=//a[@title='RPA Training in chennai']
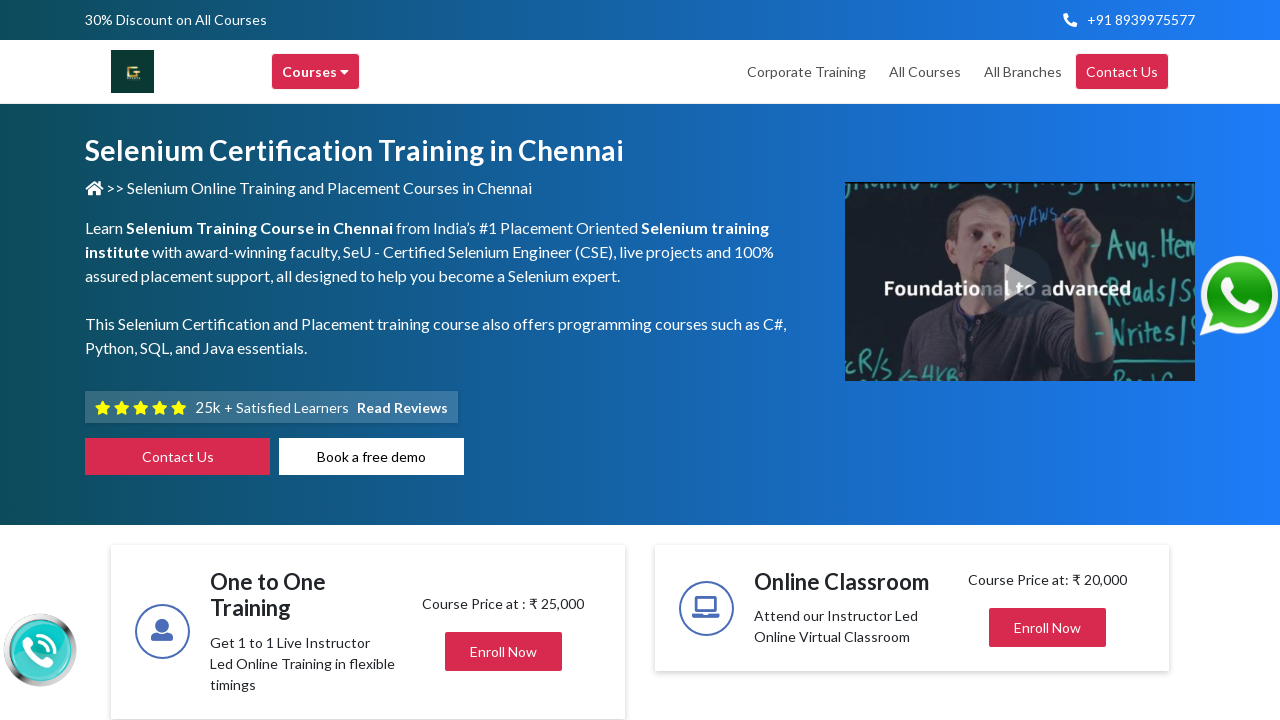

Right-clicked on RPA Training link to open context menu at (594, 361) on //a[@title='RPA Training in chennai']
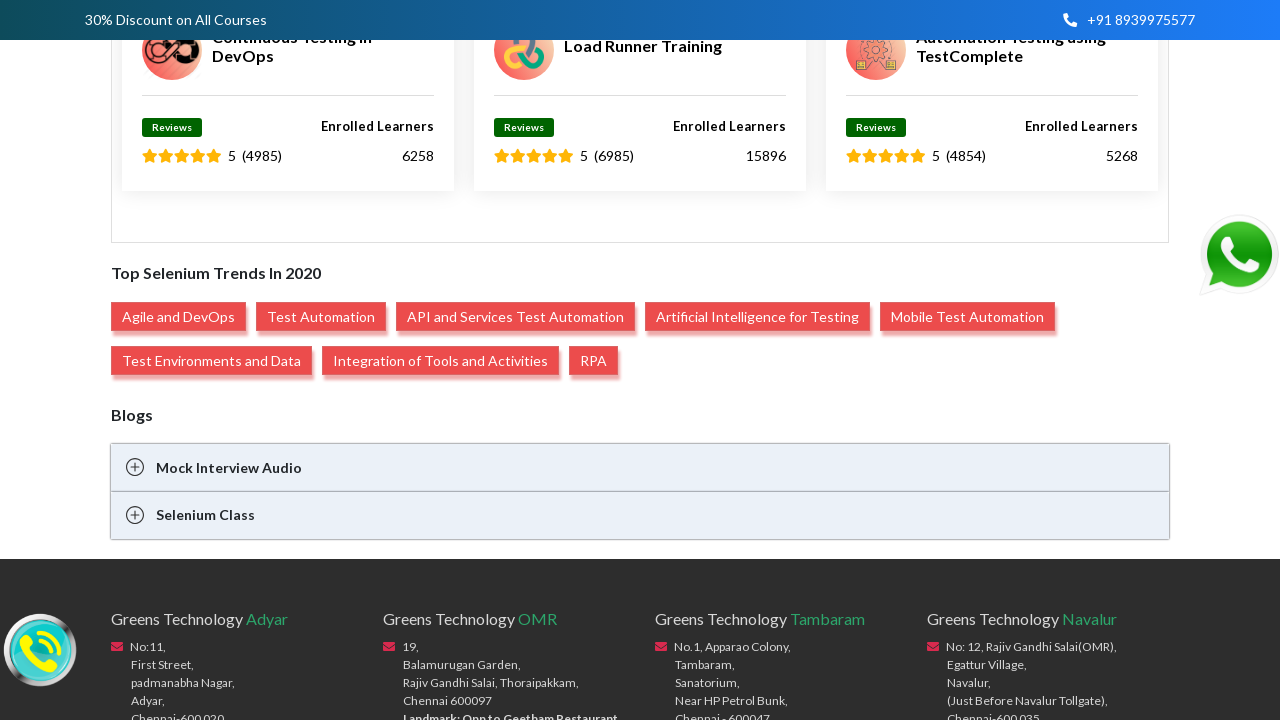

Pressed ArrowUp key to navigate context menu upward
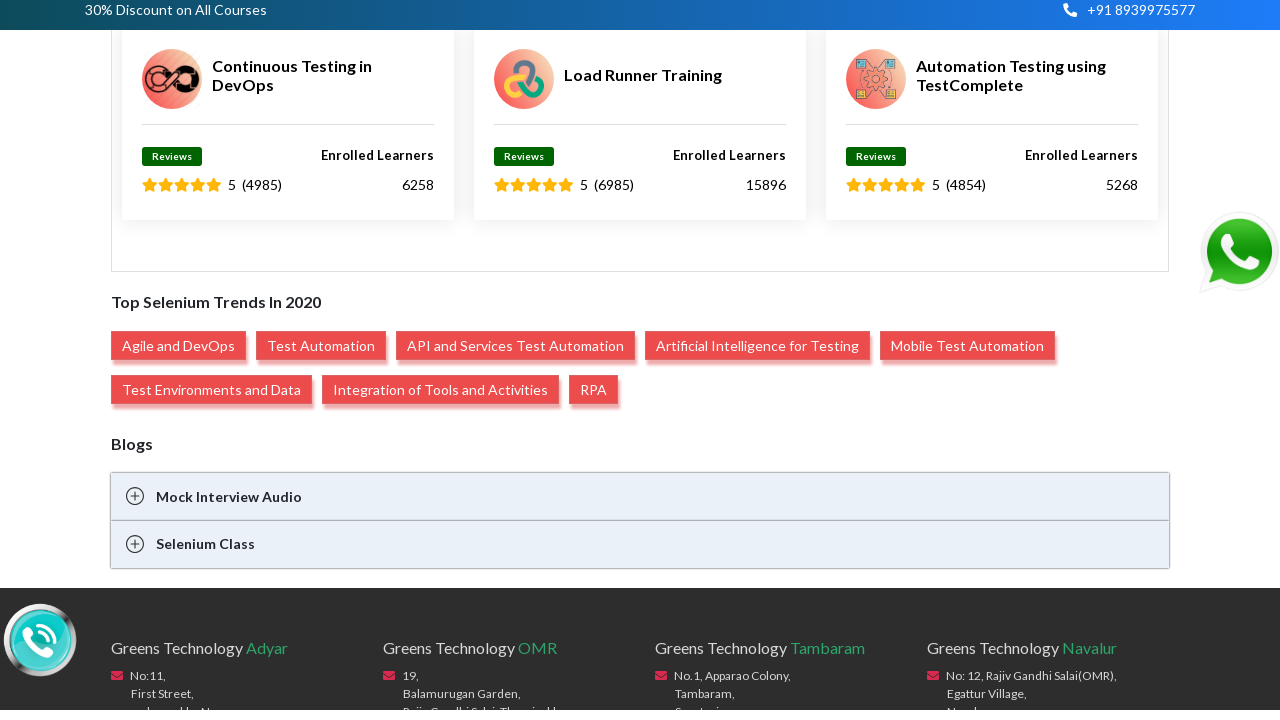

Pressed Enter key to select context menu option
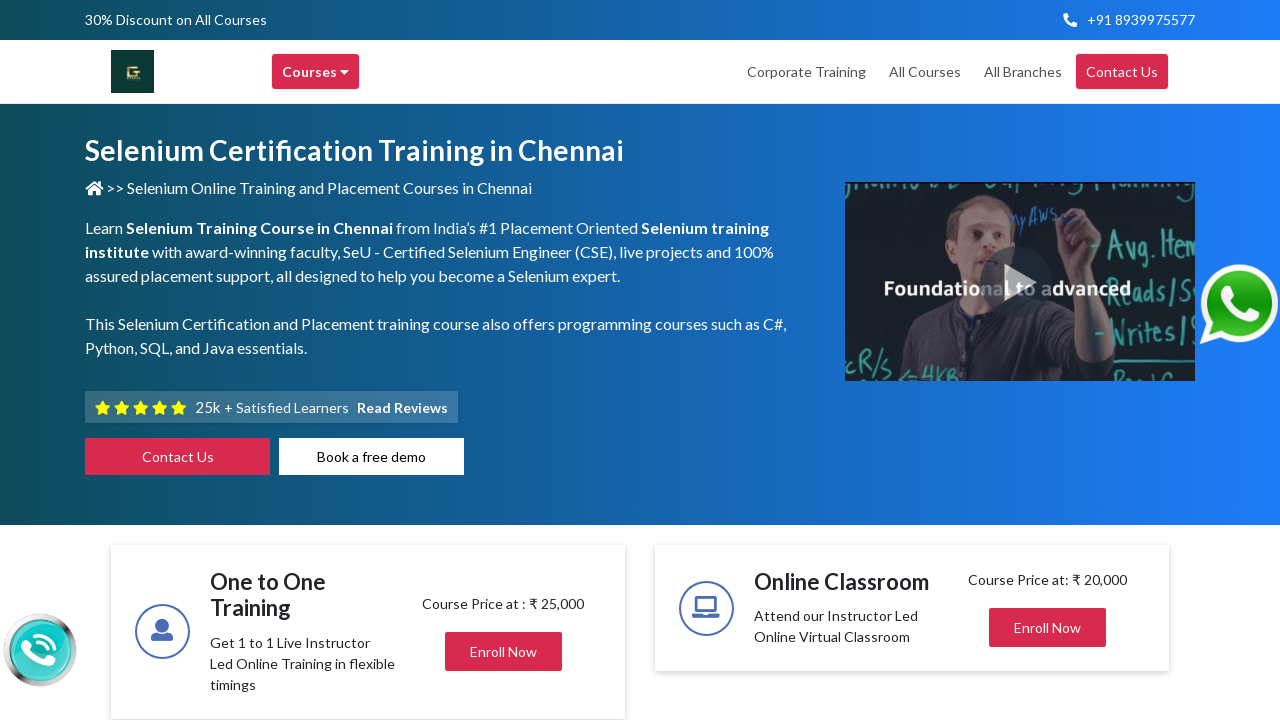

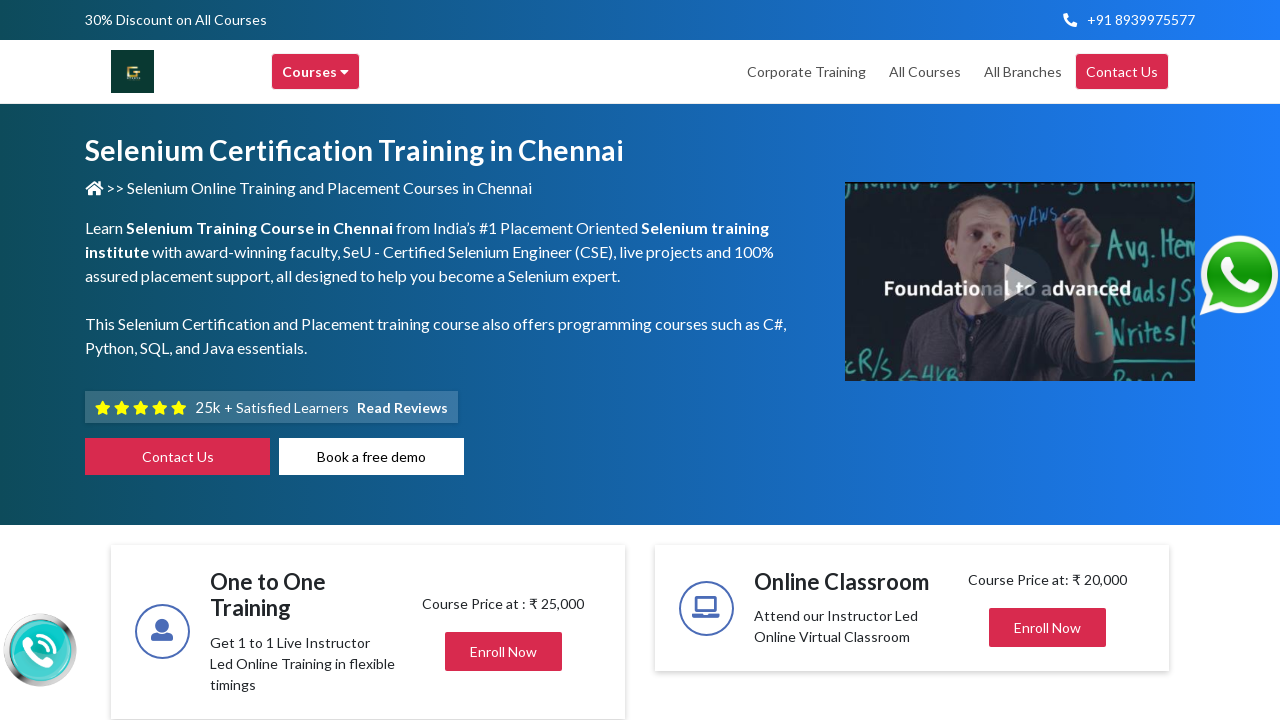